Navigates to anhtester.com homepage and clicks on the "API Testing" section link

Starting URL: https://anhtester.com

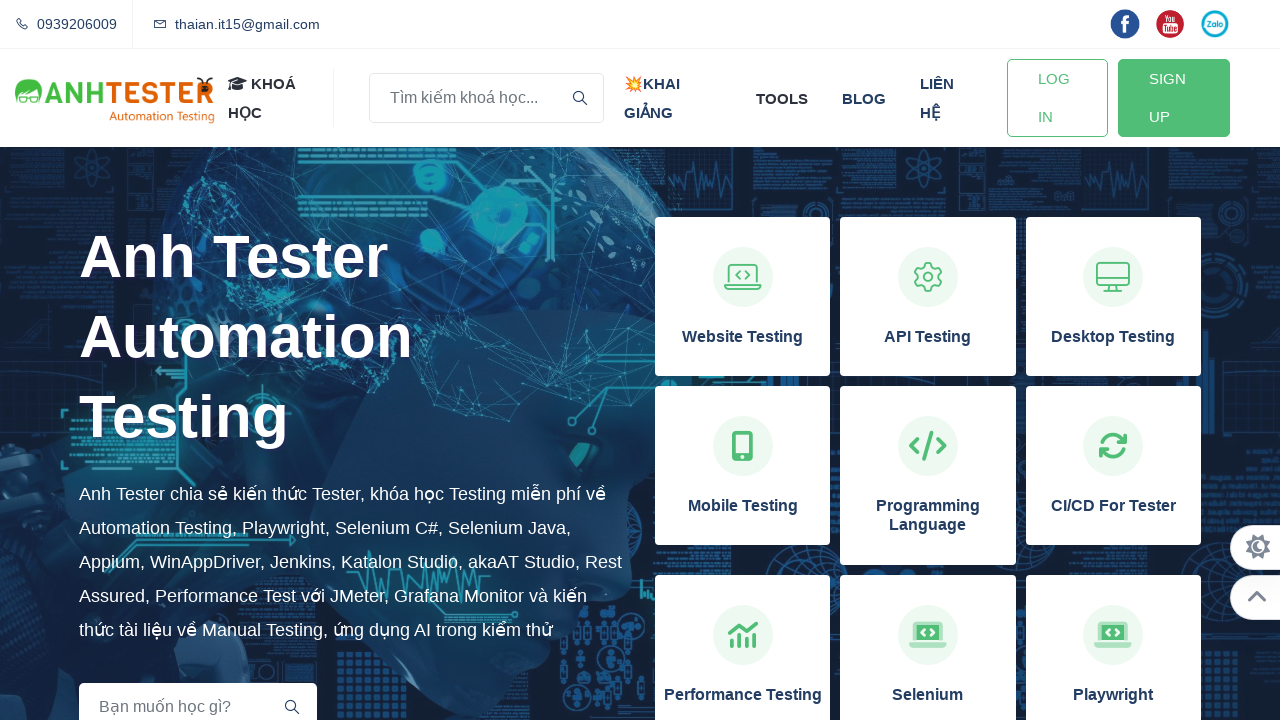

Waited for page to load (domcontentloaded state)
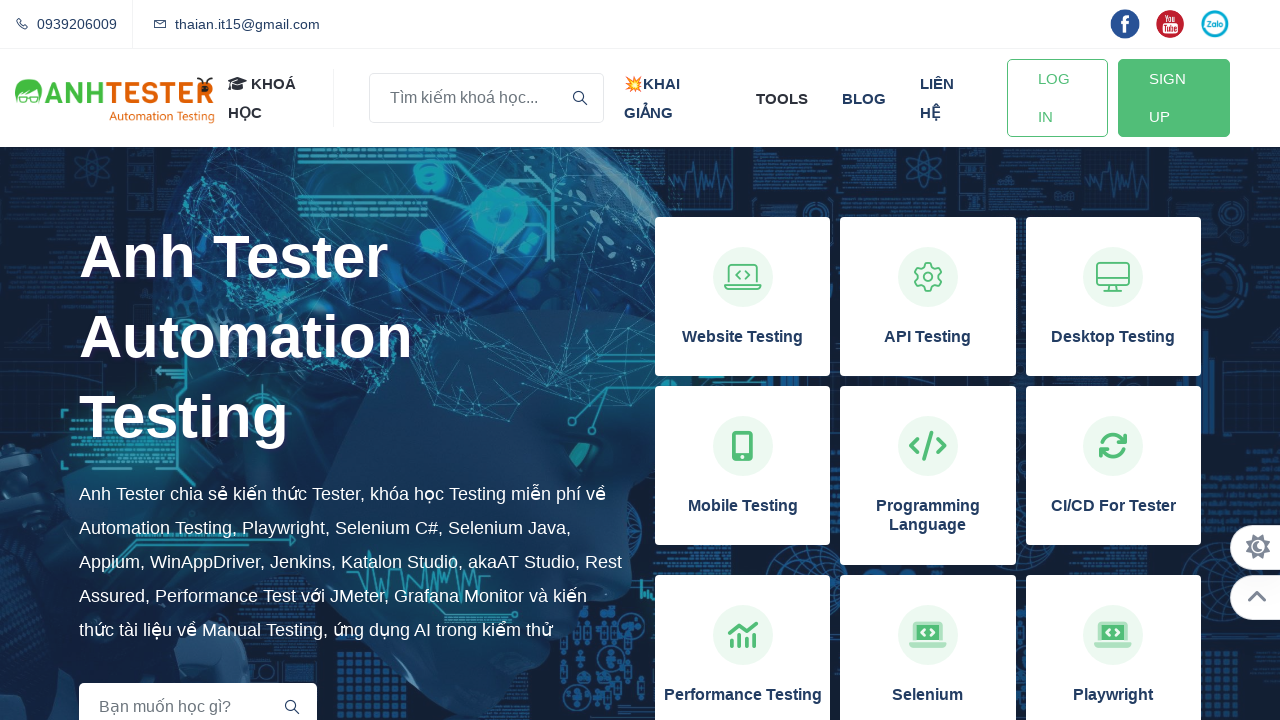

Clicked on the 'API Testing' section link at (928, 337) on xpath=//h3[normalize-space()='API Testing']
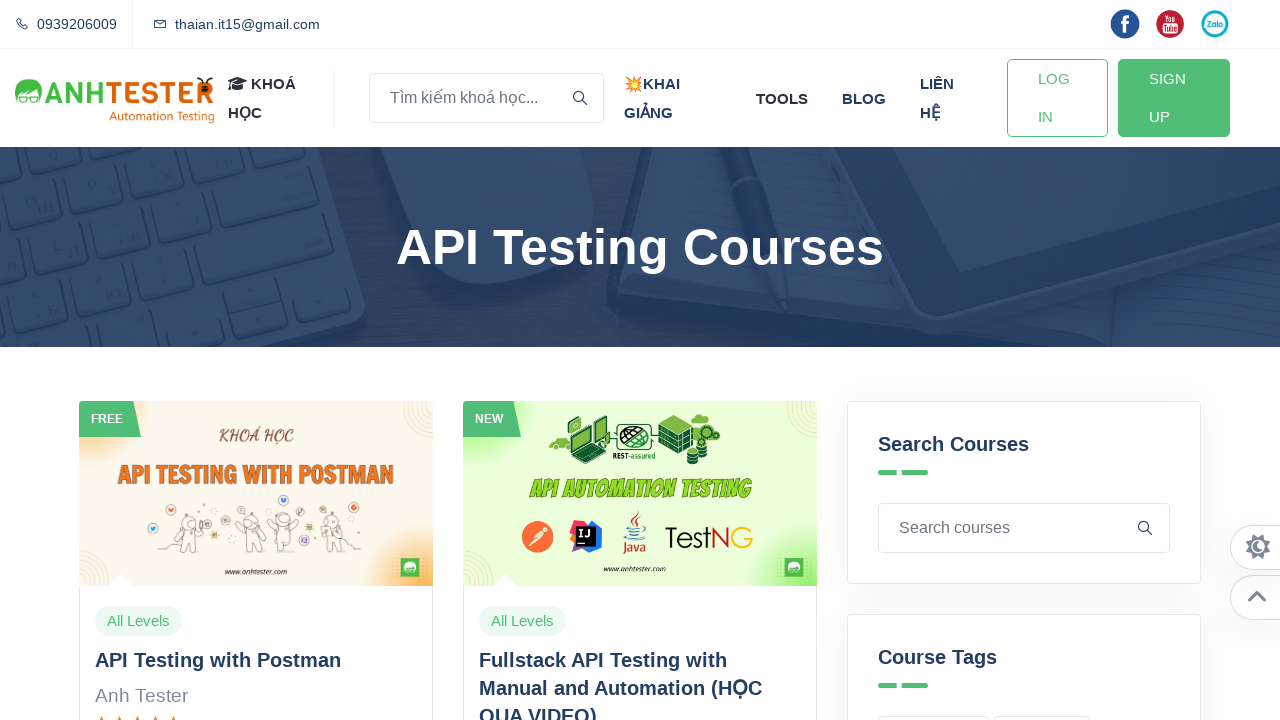

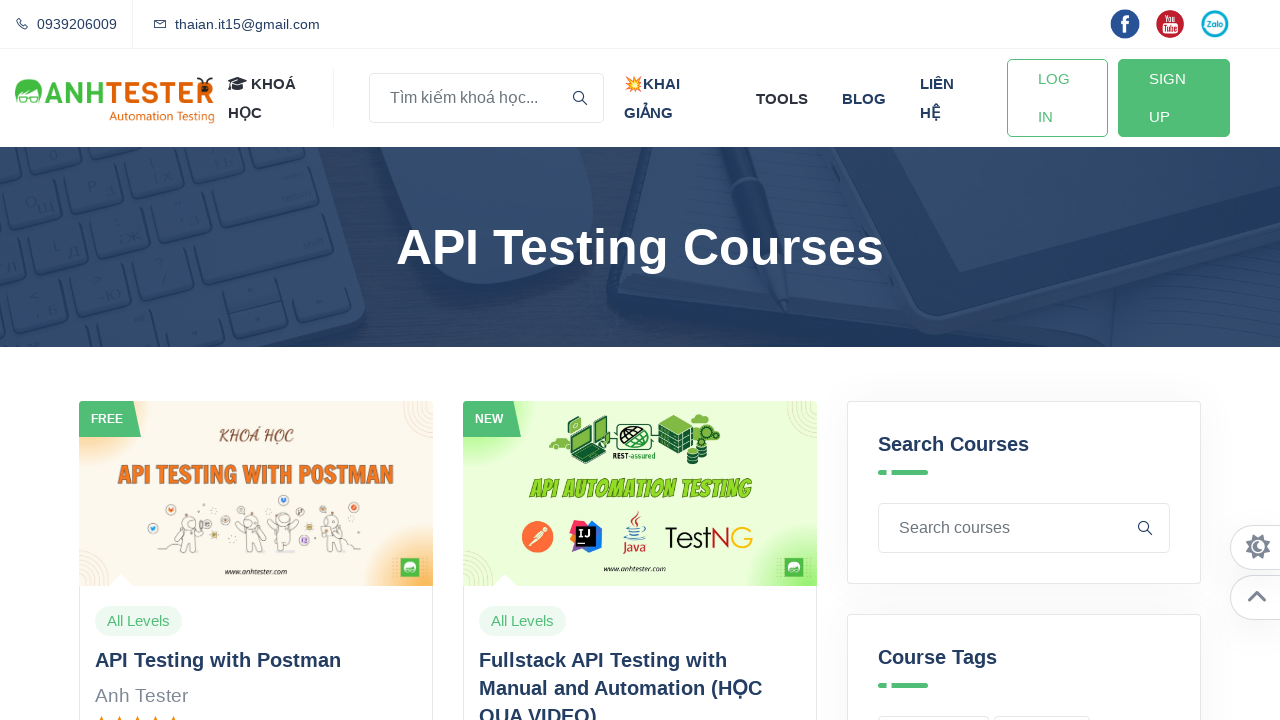